Tests the age form by entering a name and age, submitting, and verifying the result message

Starting URL: https://acctabootcamp.github.io/site/examples/age

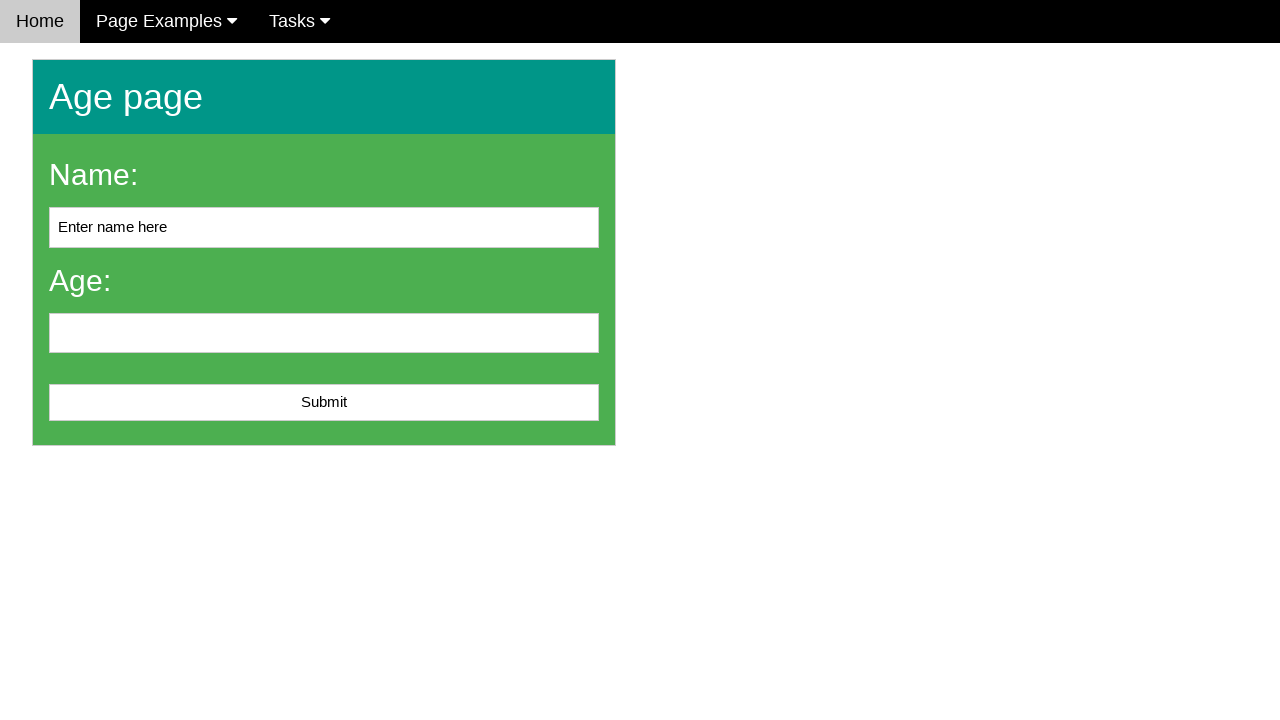

Cleared name input field on #name
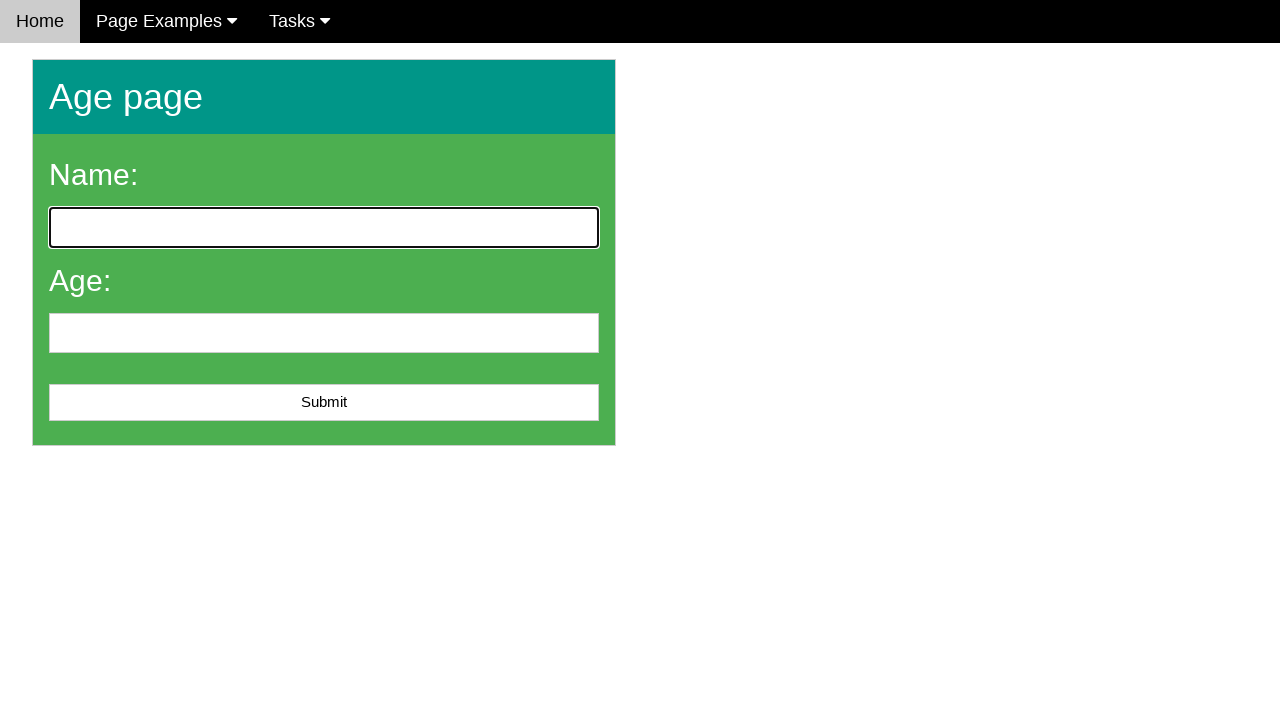

Filled name field with 'John Smith' on #name
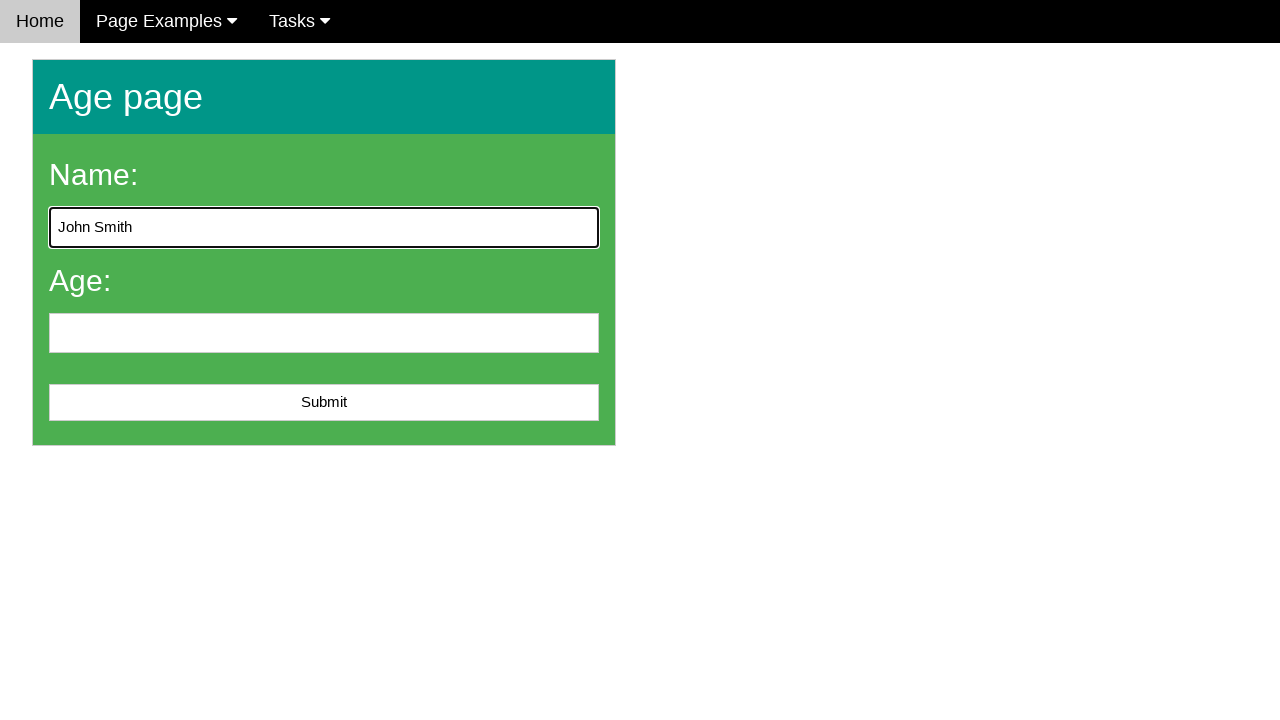

Filled age field with '25' on #age
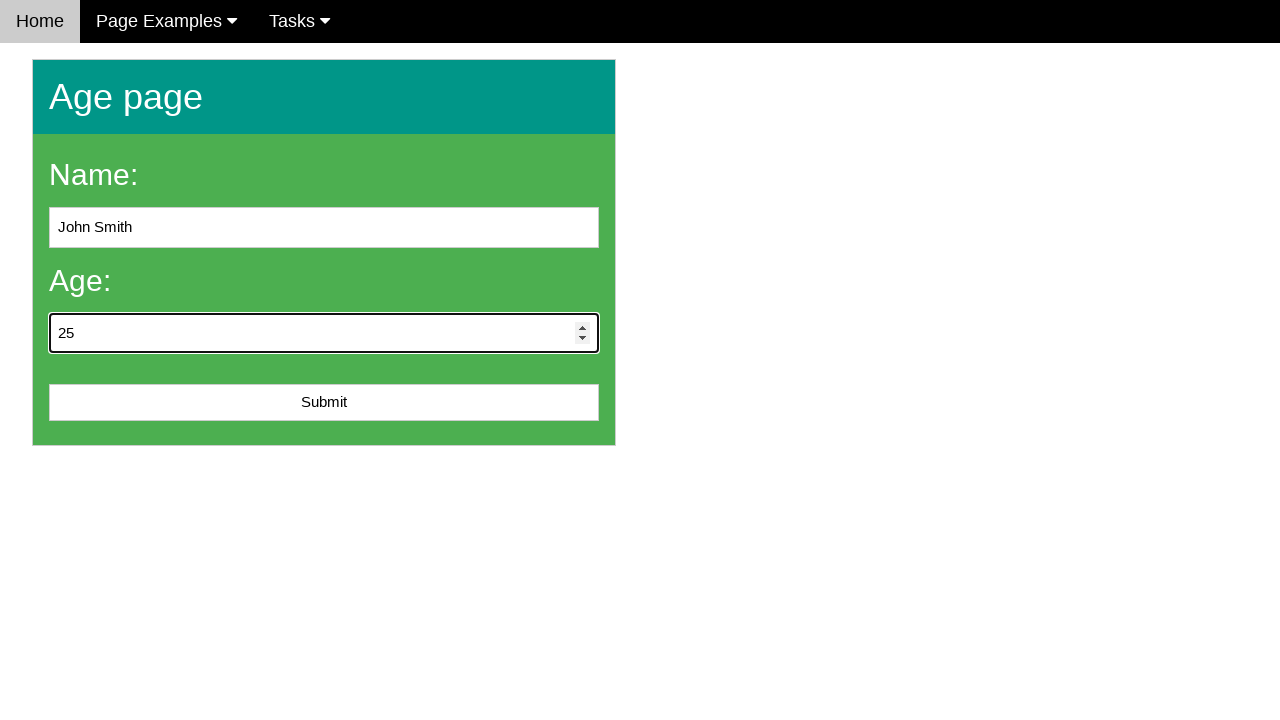

Clicked submit button to submit age form at (324, 403) on #submit
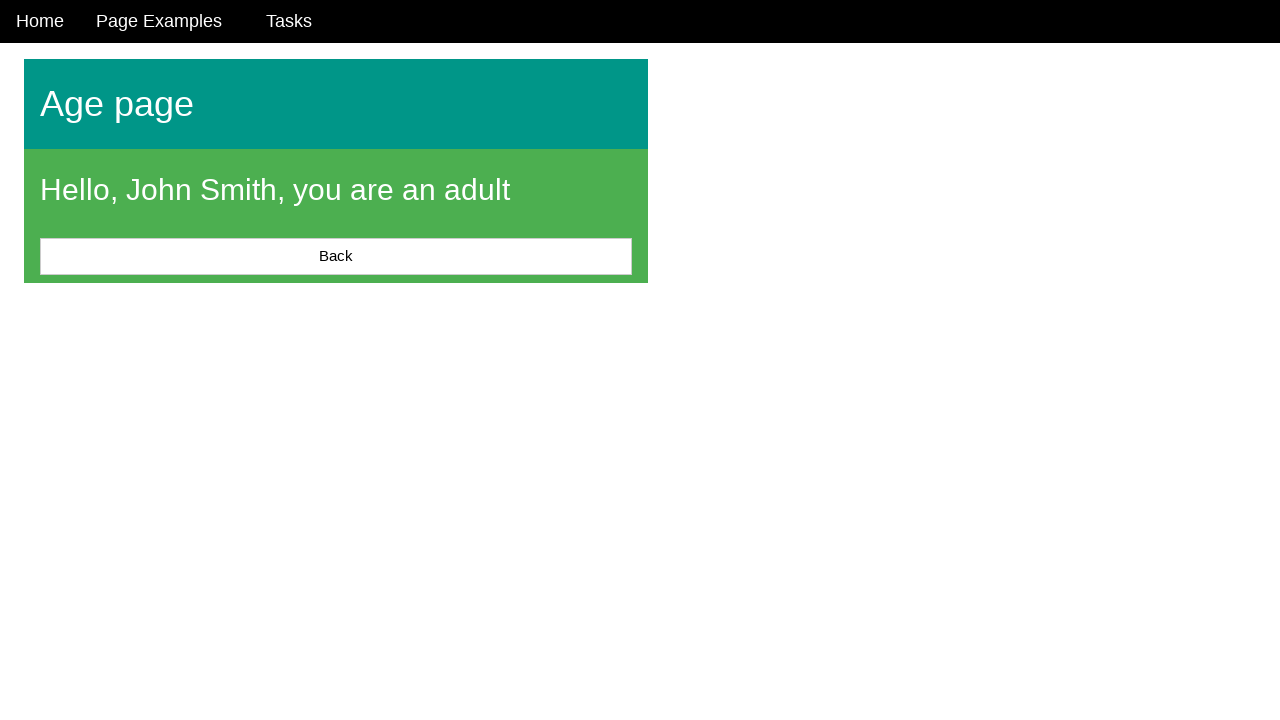

Result message element loaded
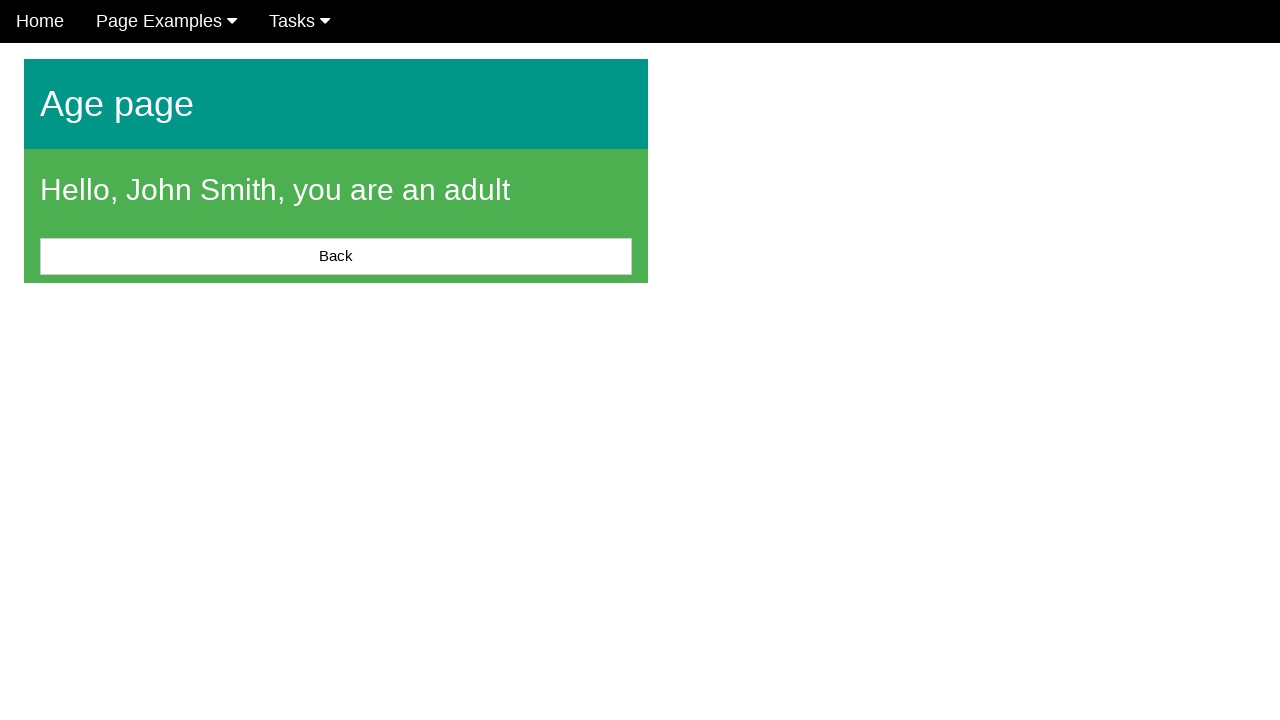

Located result message element
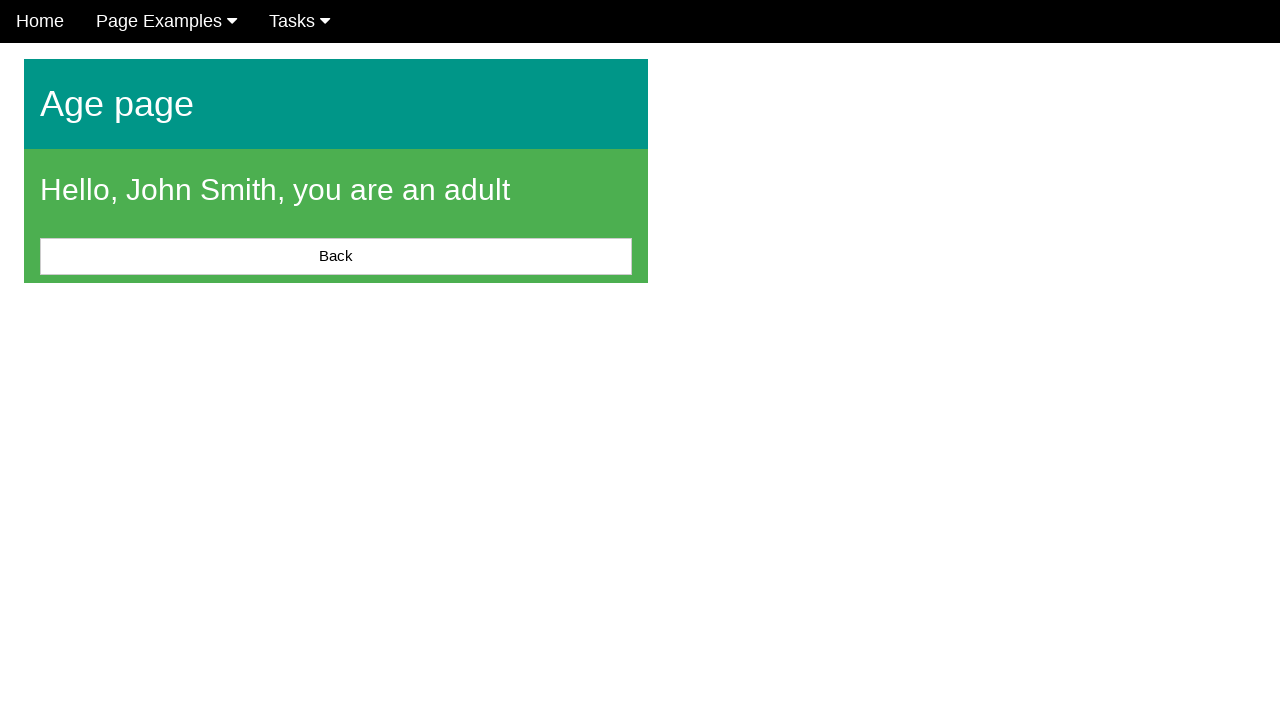

Verified result message is not empty
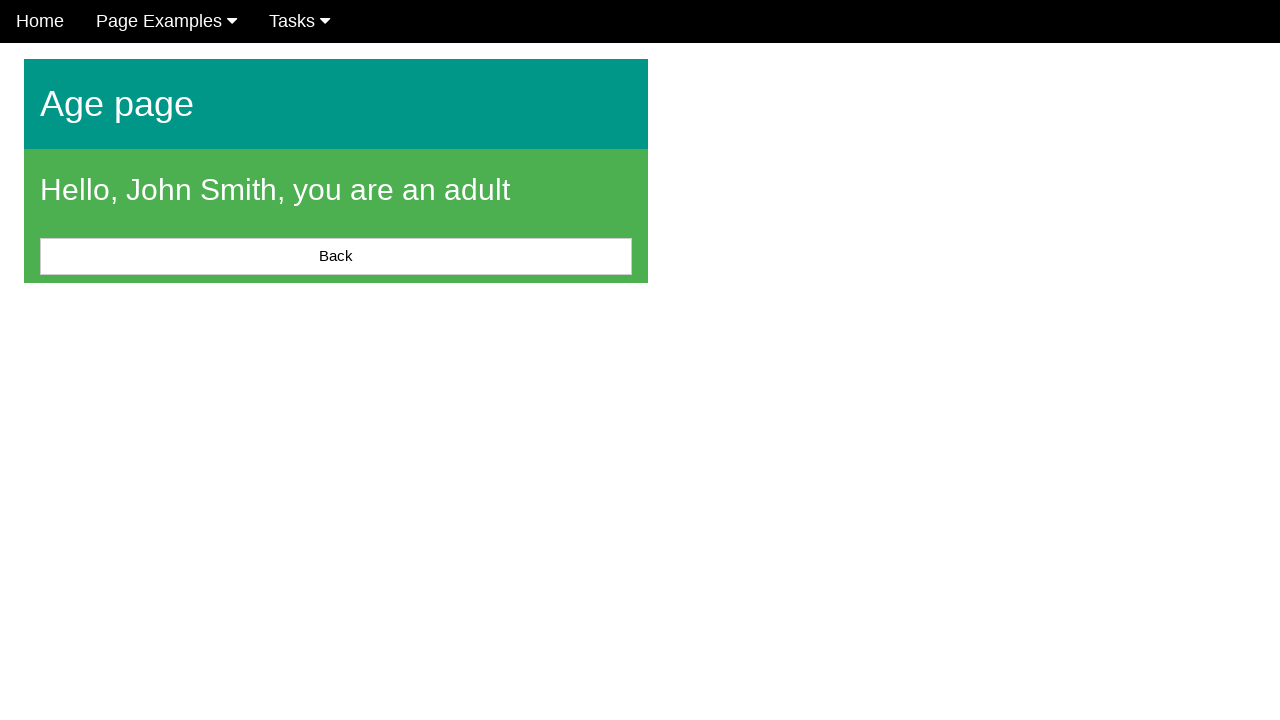

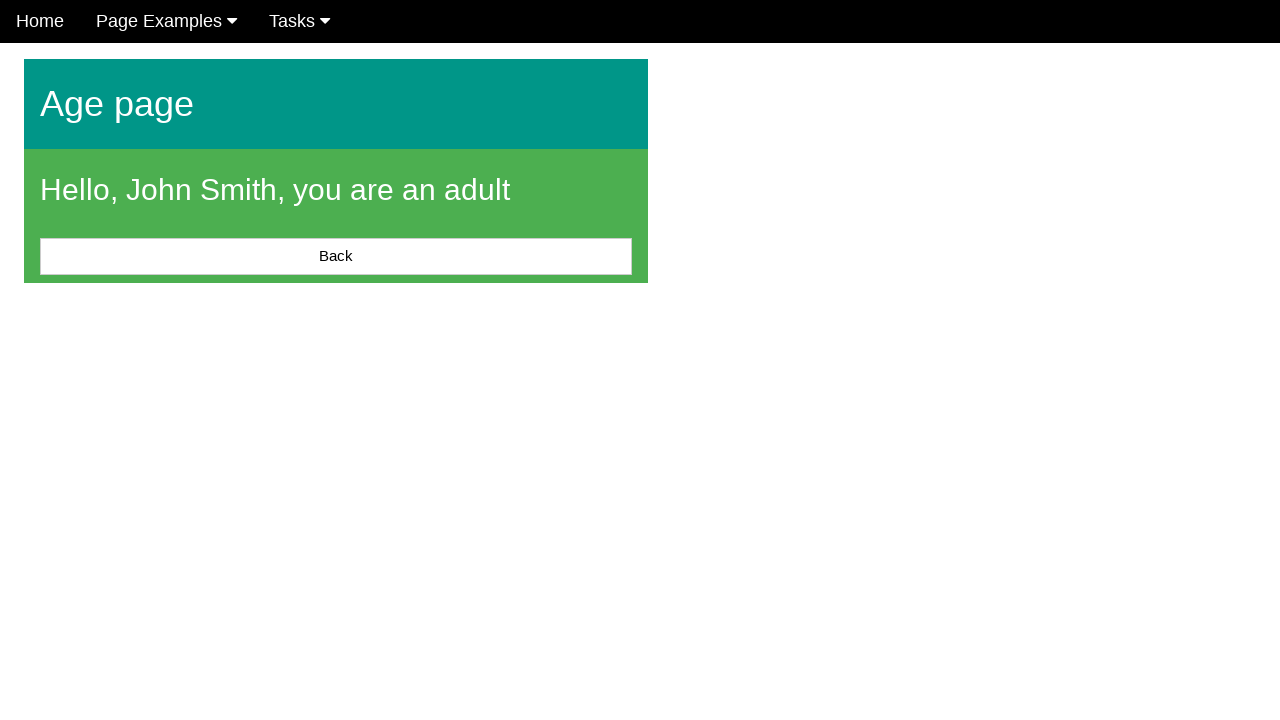